Tests table sorting on table2 using semantic class selectors by clicking the "dues" column header and verifying the sort functionality works.

Starting URL: http://the-internet.herokuapp.com/tables

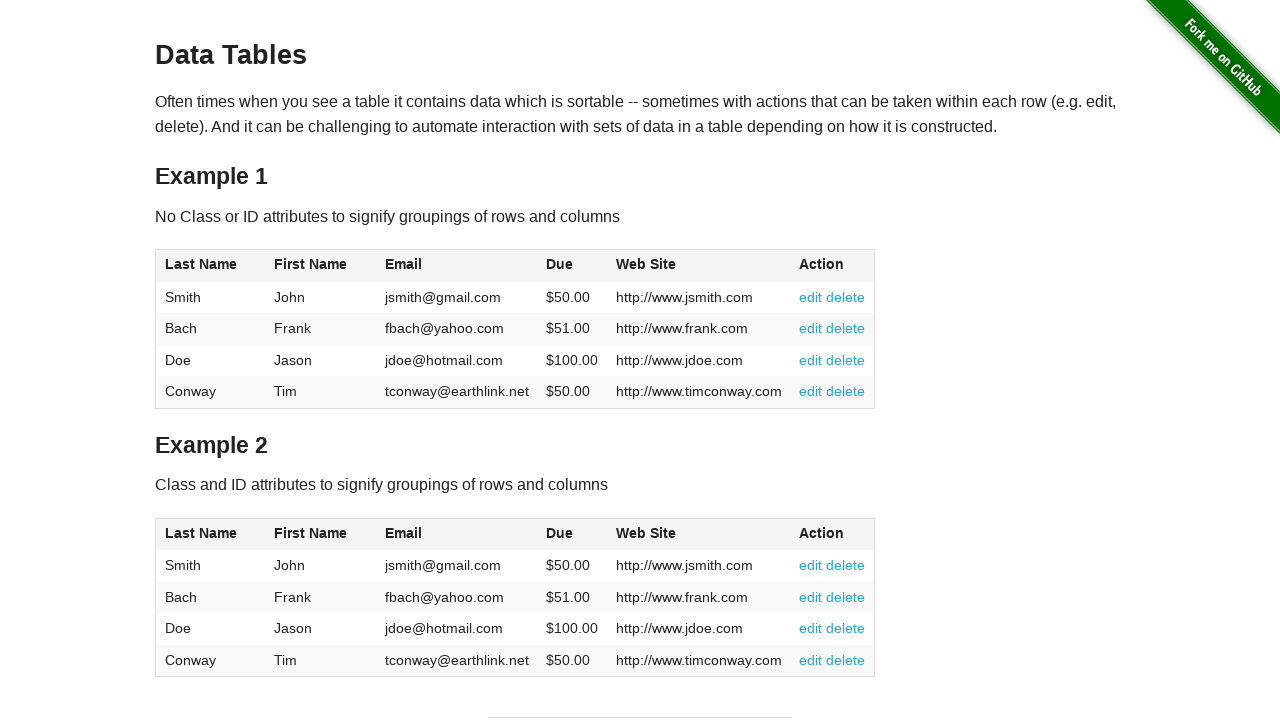

Navigated to table sorting test page
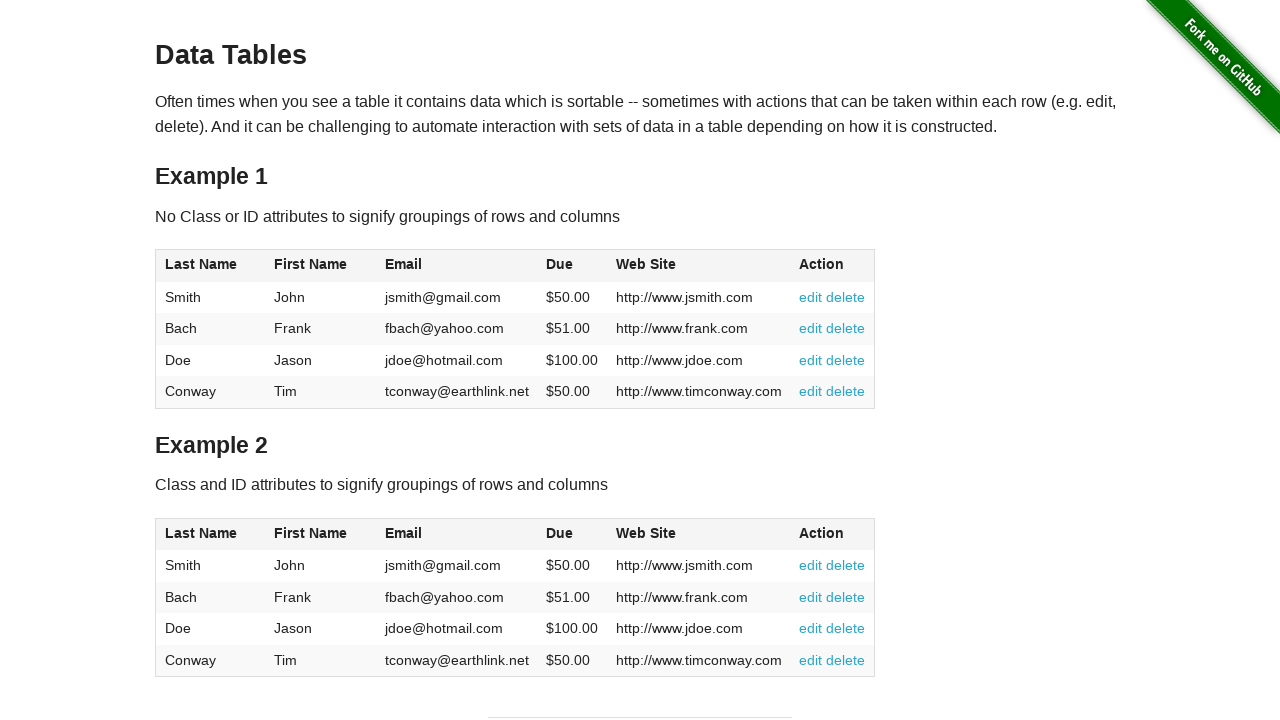

Clicked the 'dues' column header on table2 to sort at (560, 533) on #table2 thead .dues
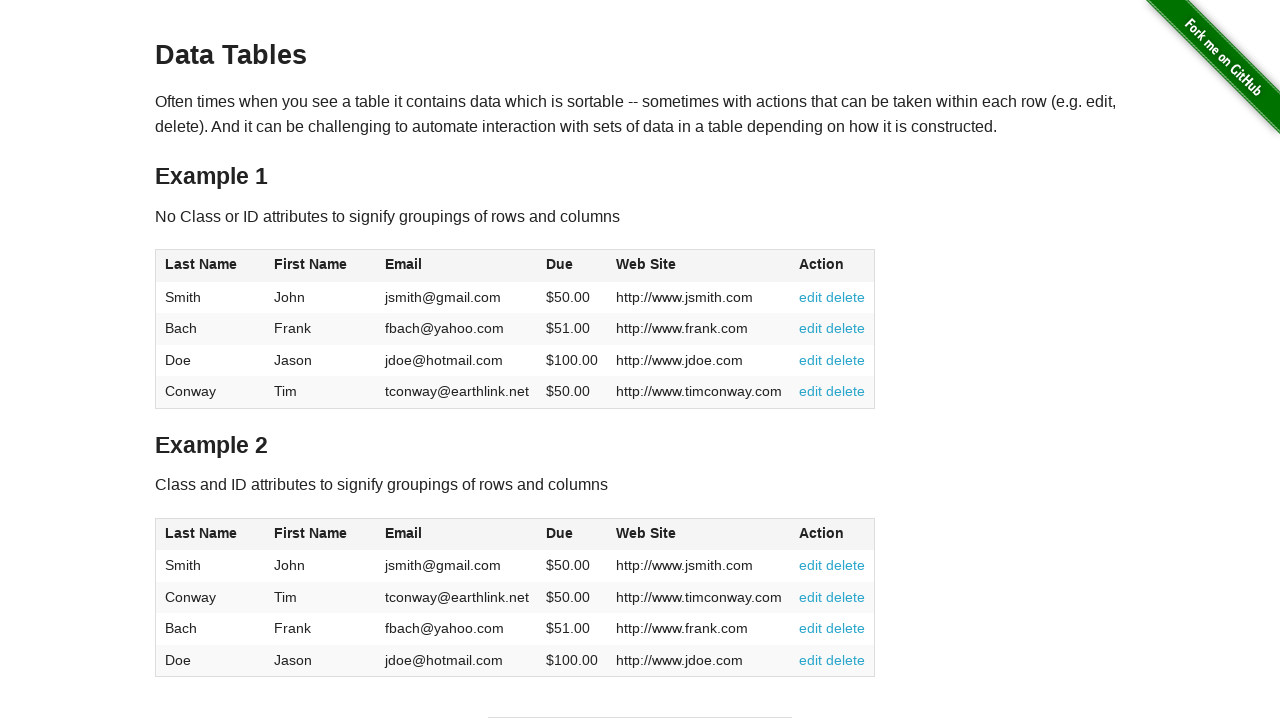

Confirmed table2 updated and dues column is visible after sorting
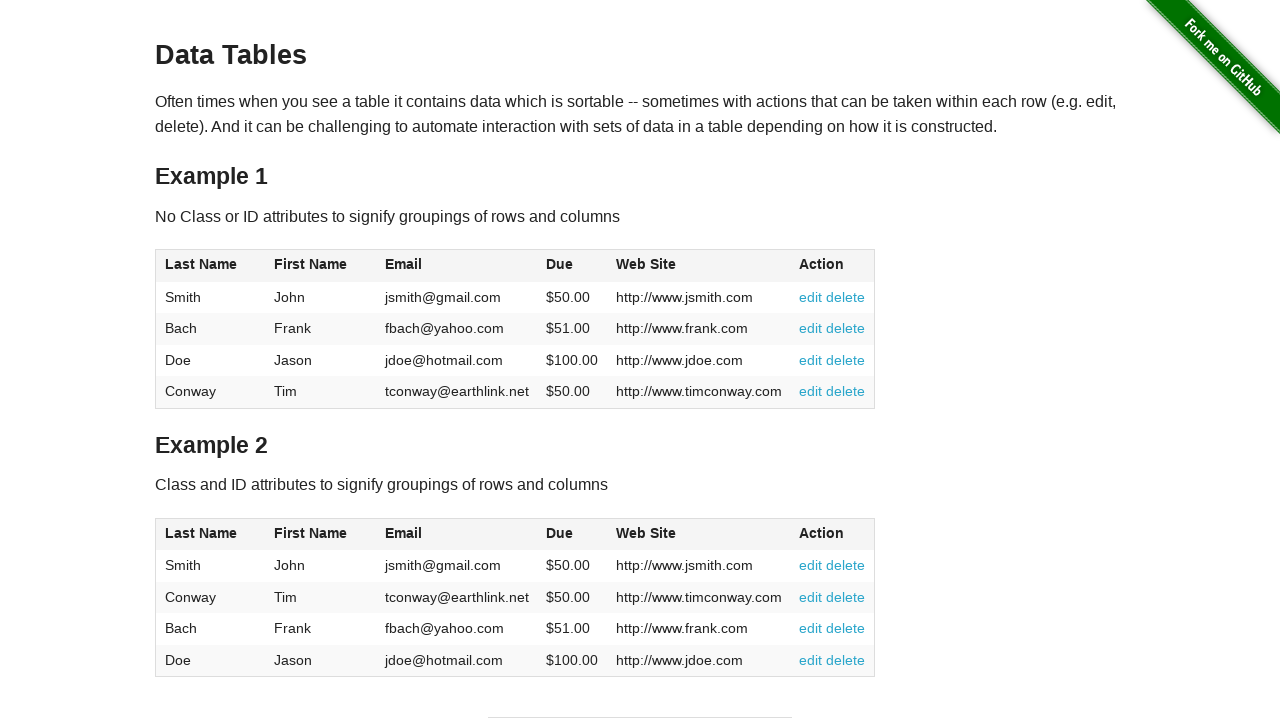

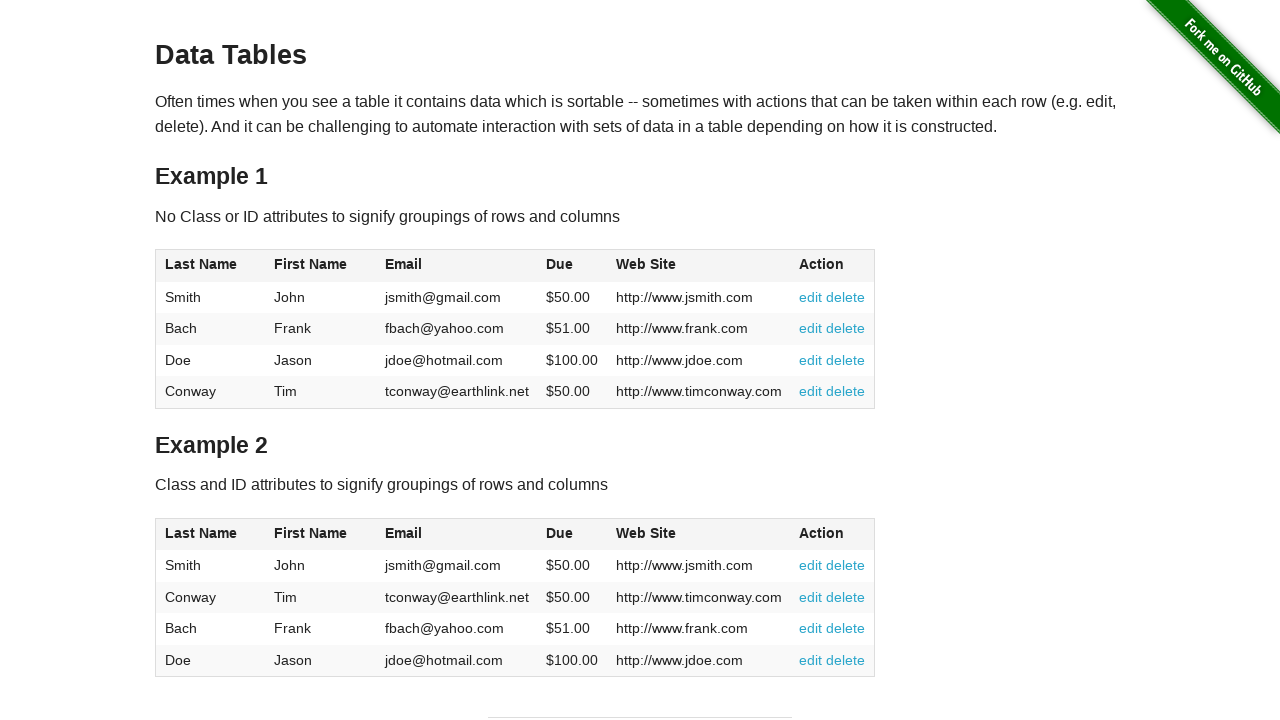